Tests clicking on the "Alert with Textbox" link on the Alerts demo page

Starting URL: https://demo.automationtesting.in/Alerts.html

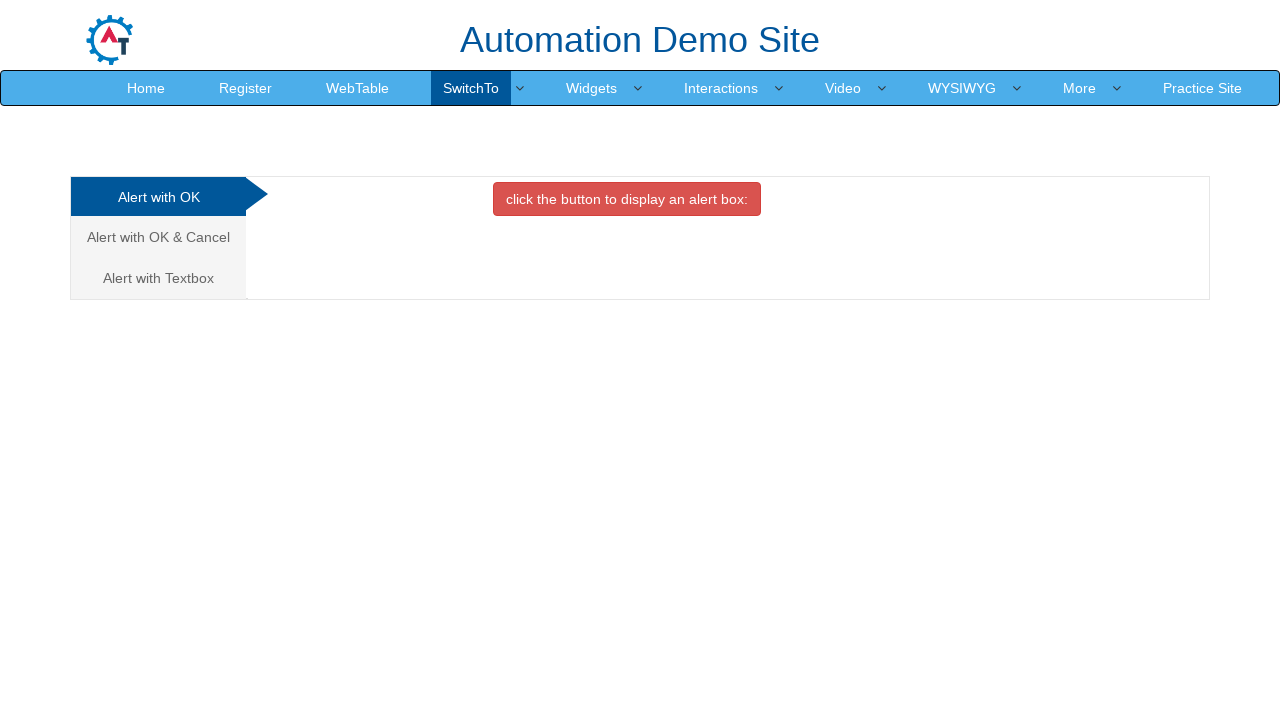

Waited for 'Alert with Textbox' link to become visible
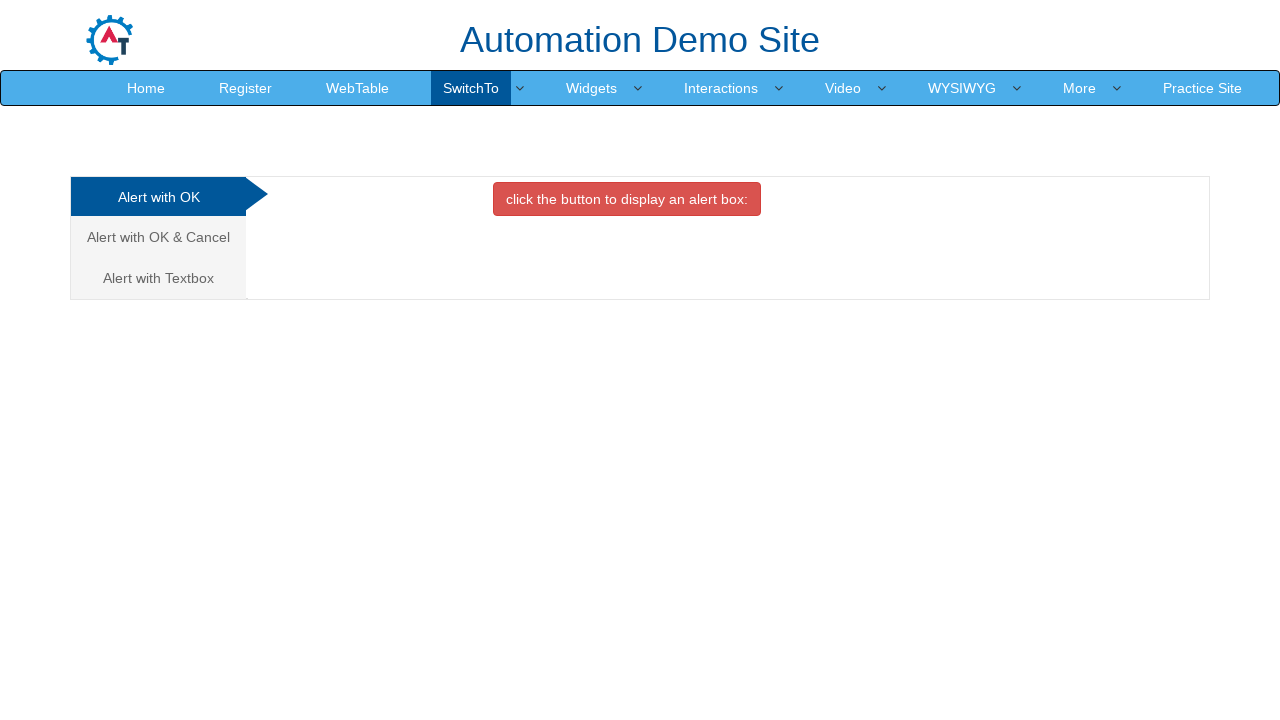

Clicked on 'Alert with Textbox' link at (158, 278) on xpath=//a[contains(text(),'Alert with Textbox')]
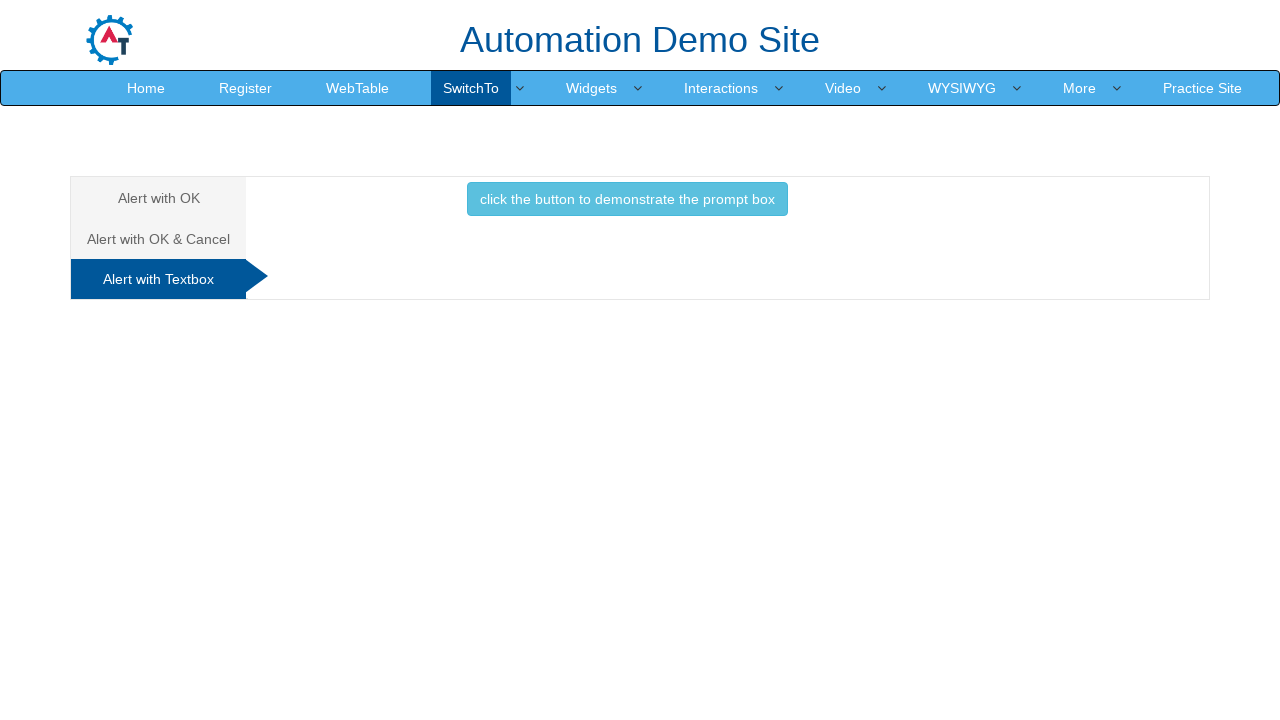

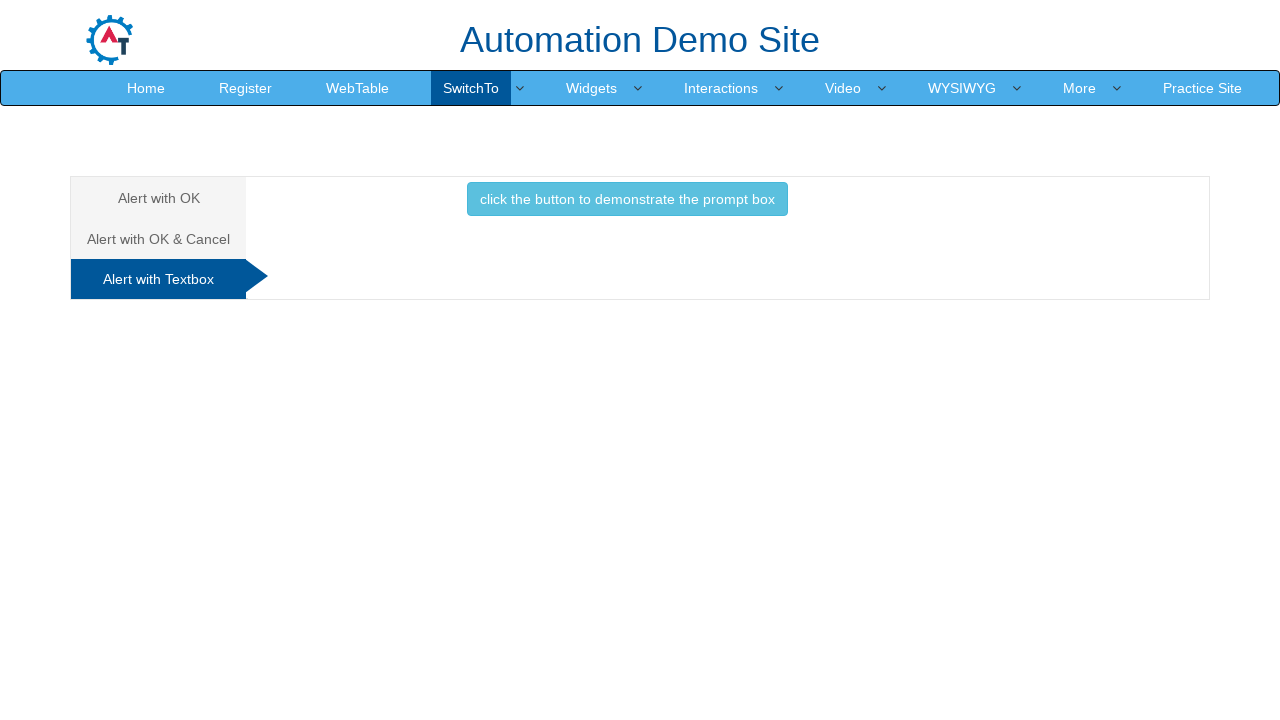